Tests that todo data persists after page reload

Starting URL: https://demo.playwright.dev/todomvc

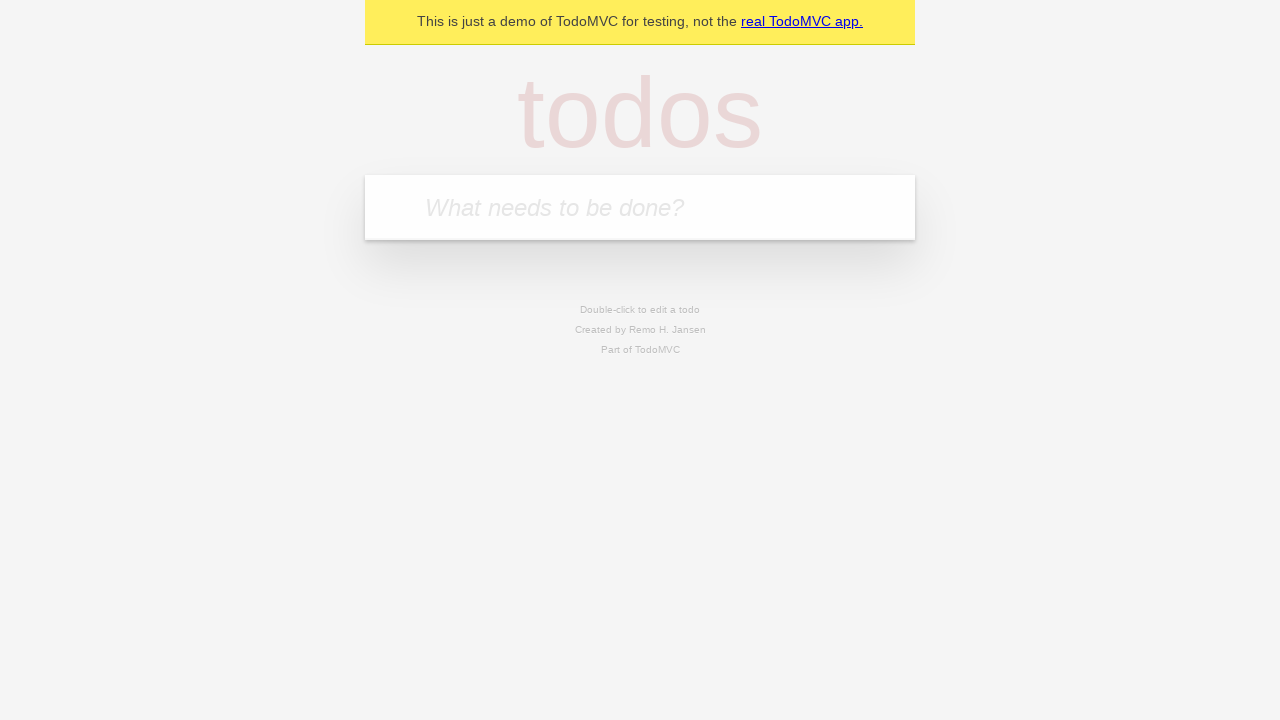

Filled new todo field with 'buy some cheese' on .new-todo
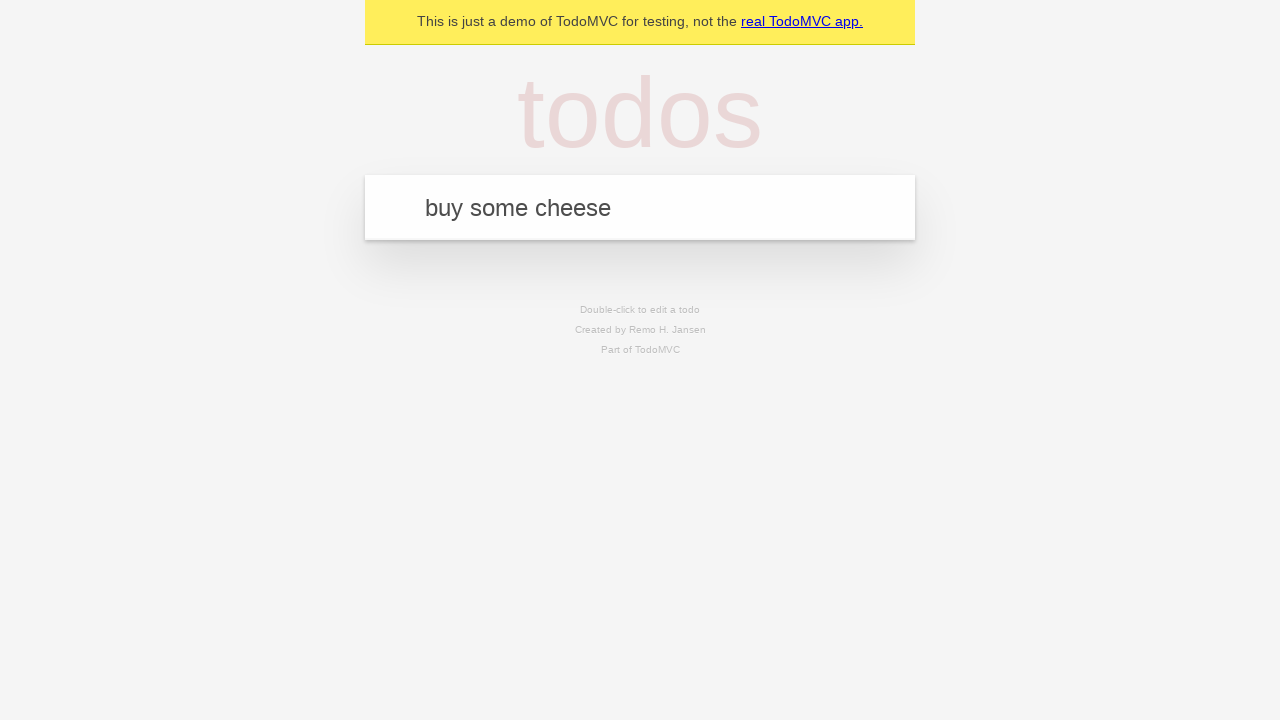

Pressed Enter to add first todo item on .new-todo
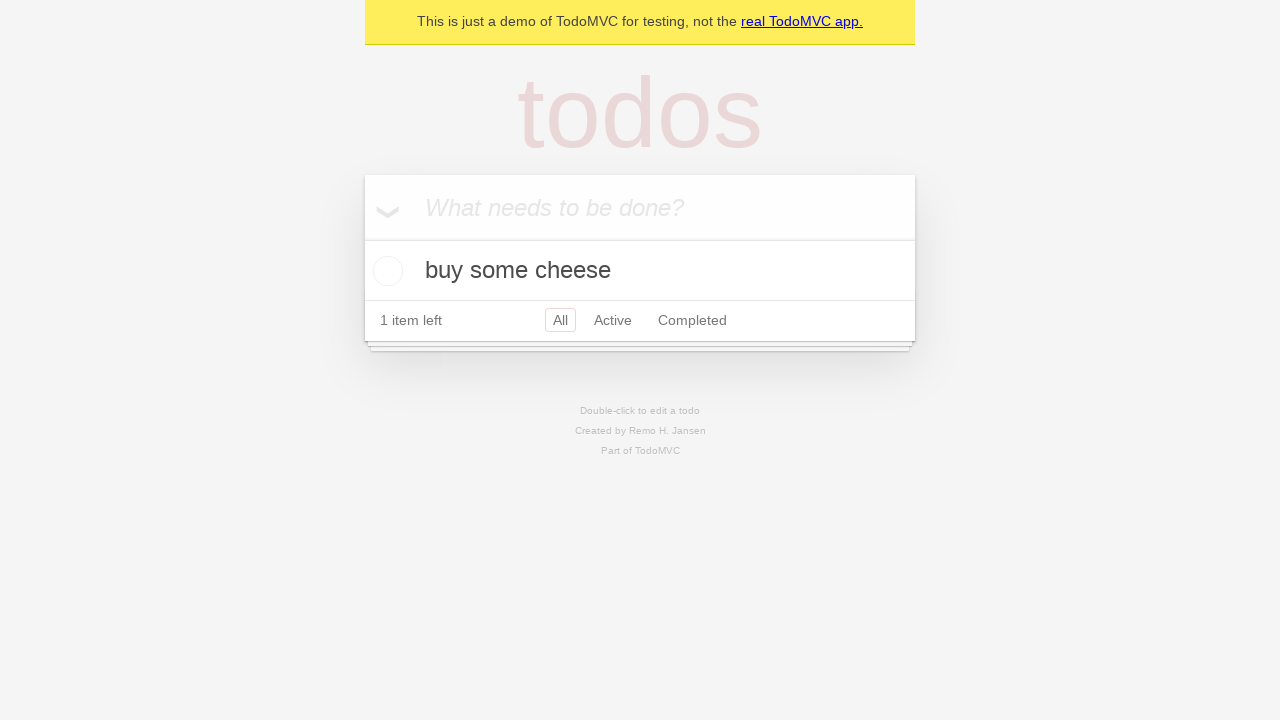

Filled new todo field with 'feed the cat' on .new-todo
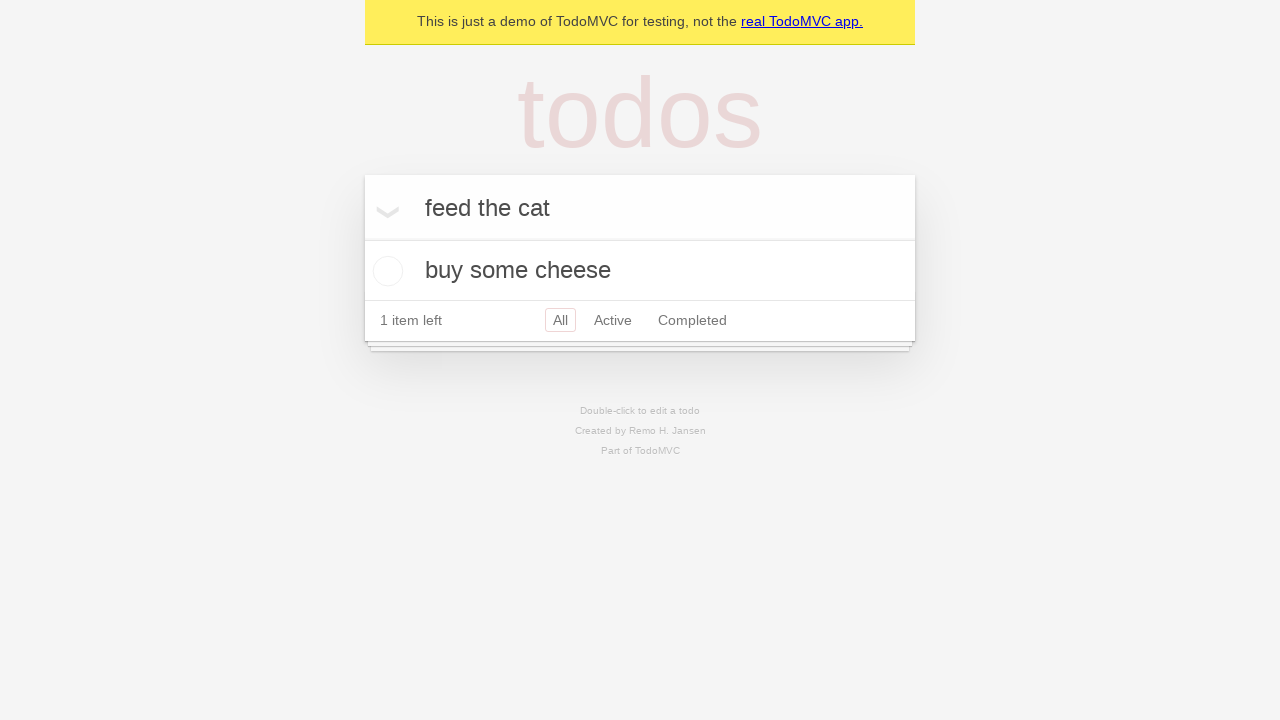

Pressed Enter to add second todo item on .new-todo
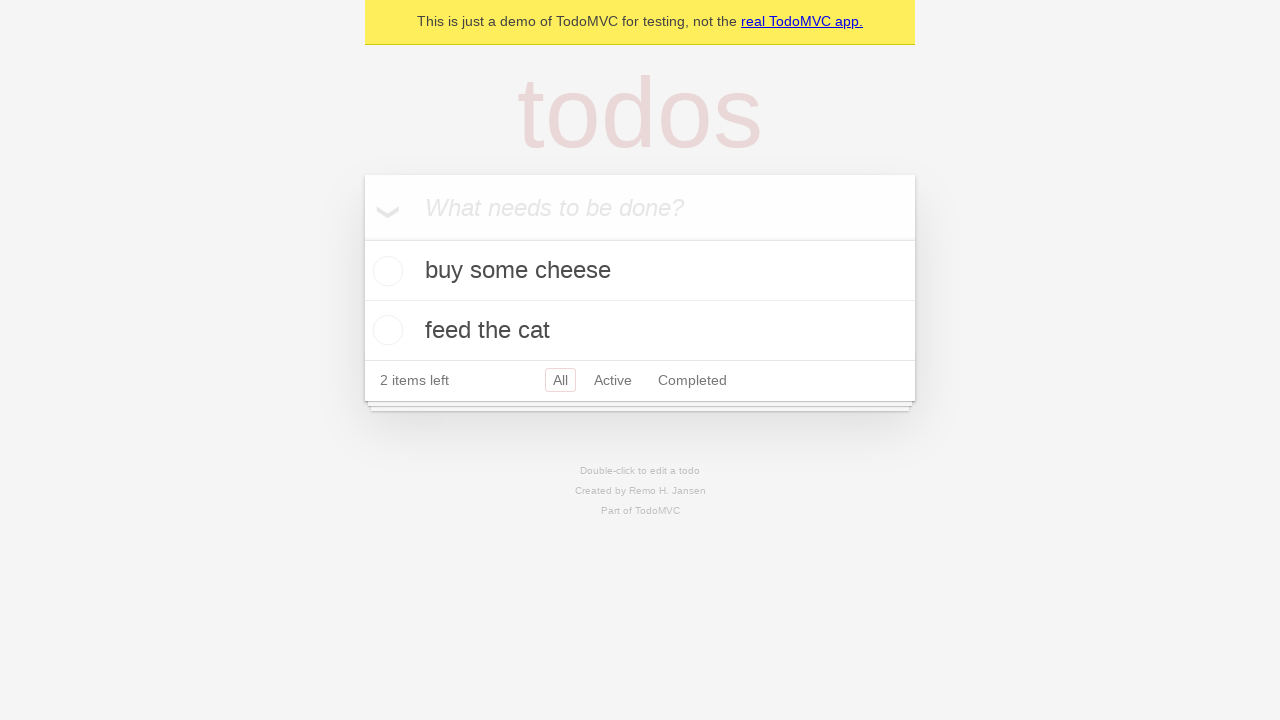

Checked first todo item as completed at (385, 271) on .todo-list li >> nth=0 >> .toggle
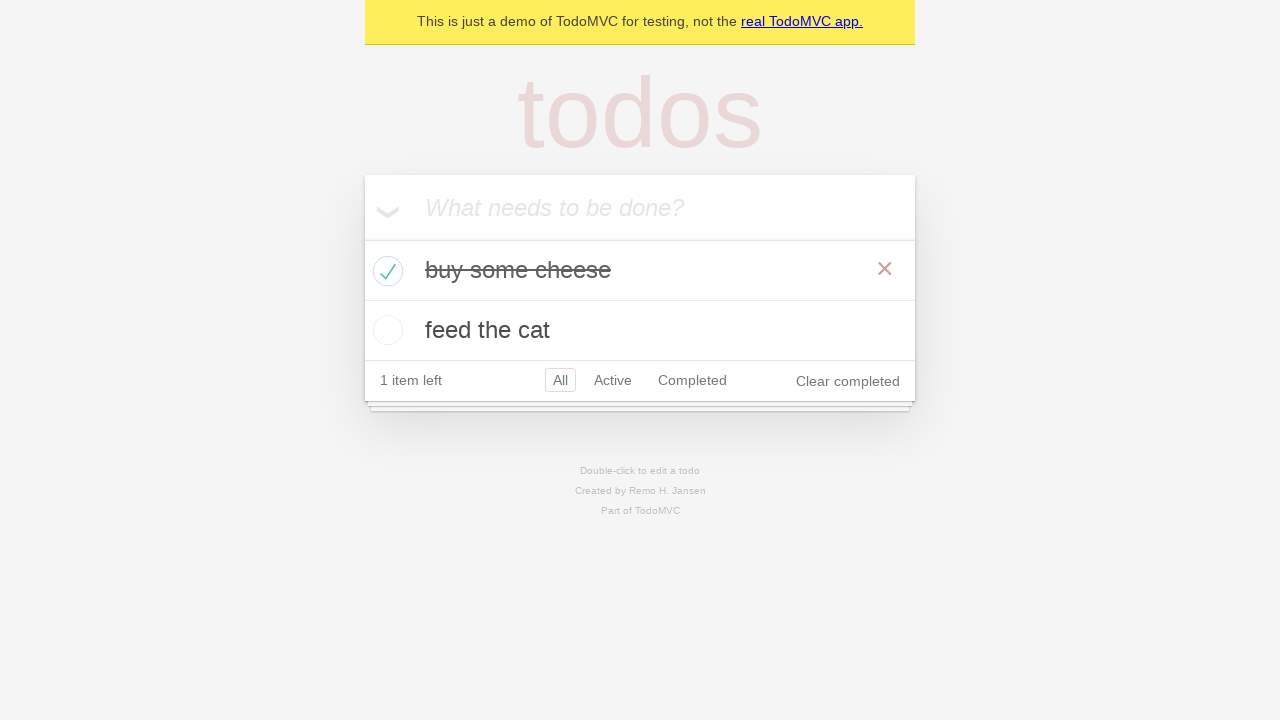

Reloaded the page to test data persistence
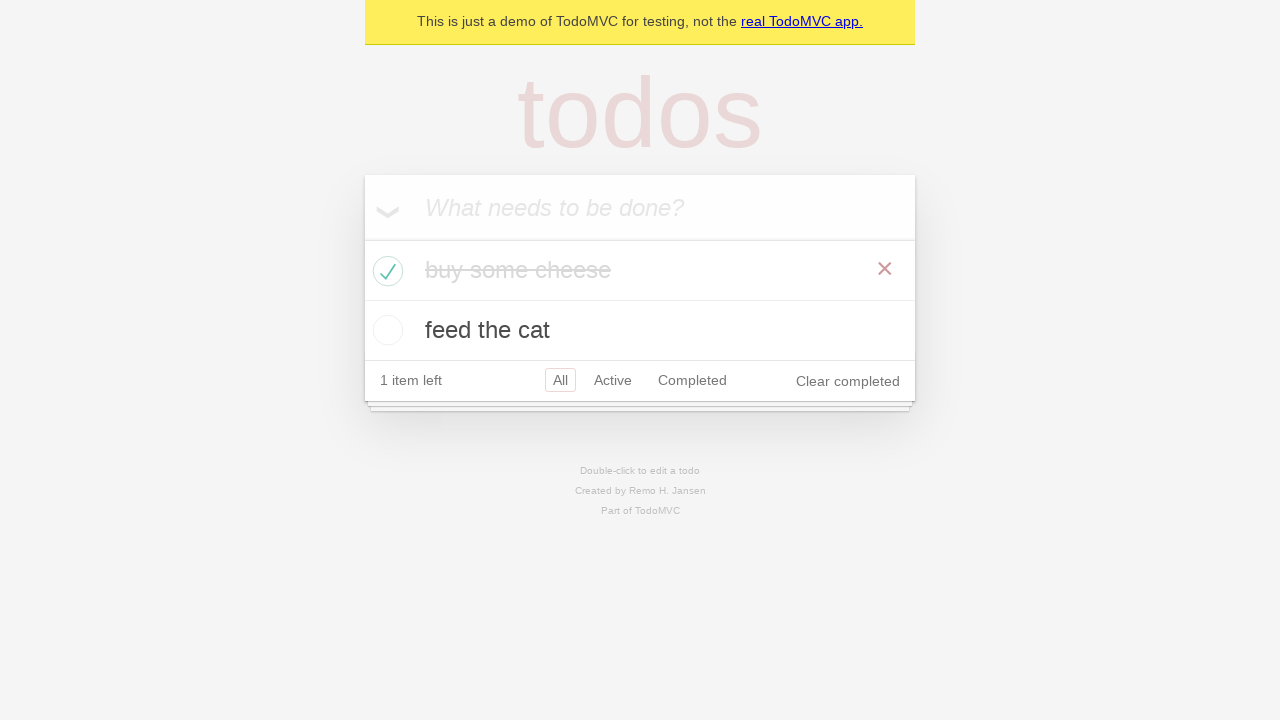

Waited for todo list to load after page reload
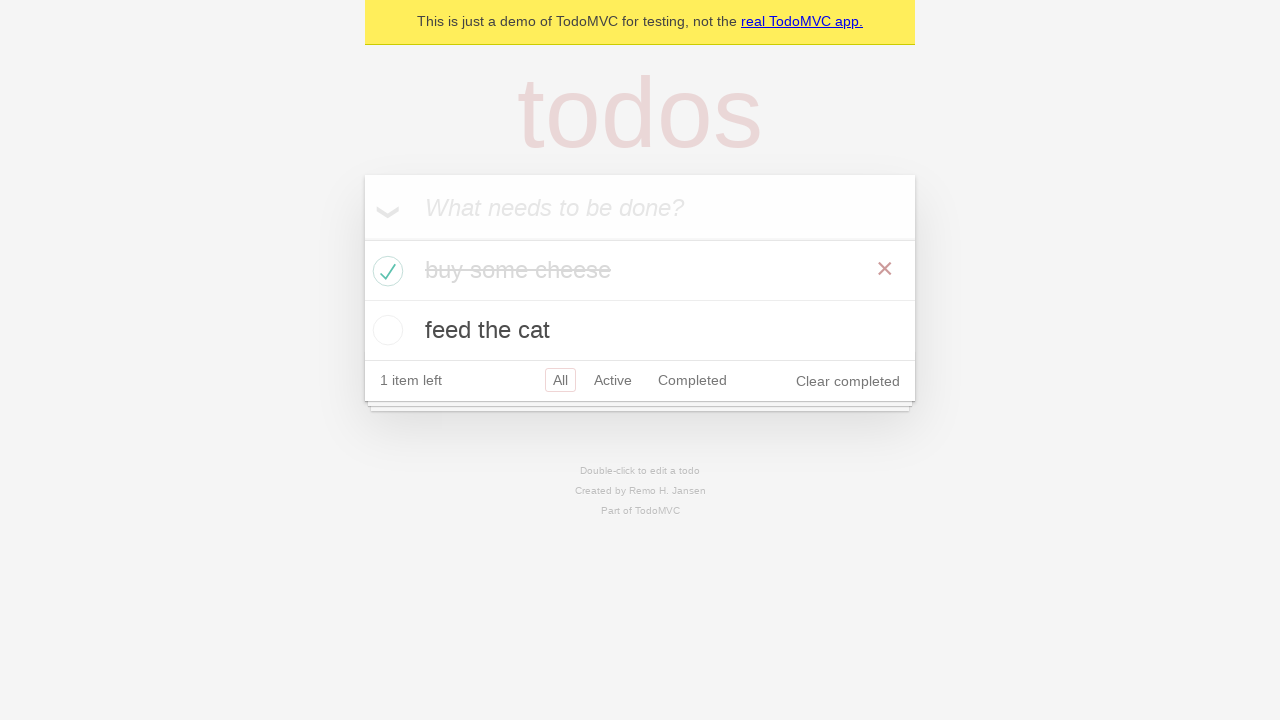

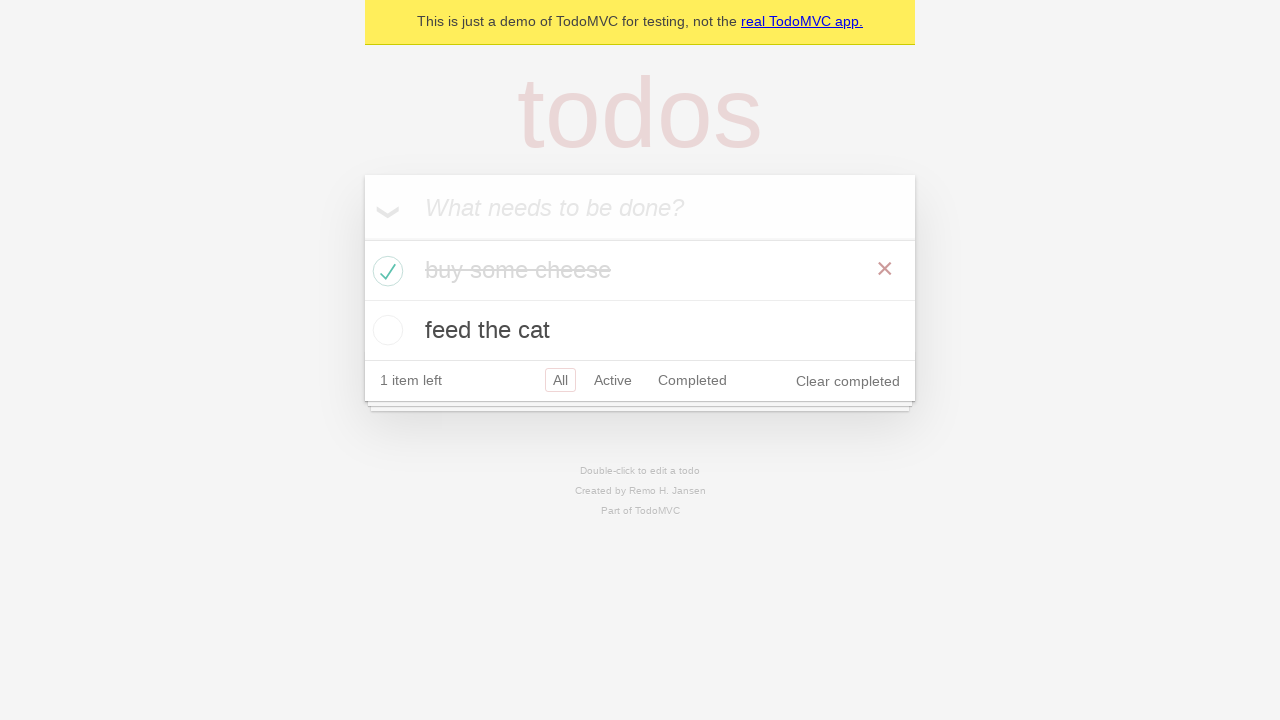